Tests the Rediff signup registration page by filling in the city field with a sample city name

Starting URL: https://is.rediff.com/signup/register

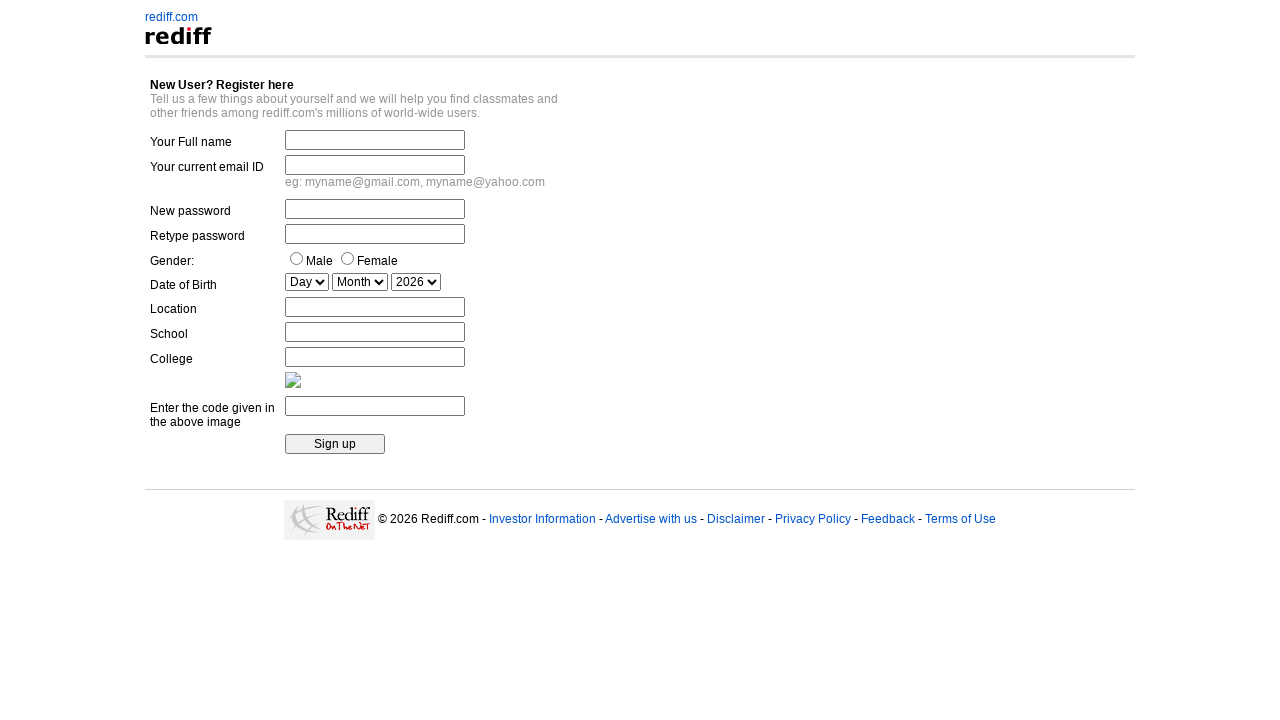

Navigated to Rediff signup registration page
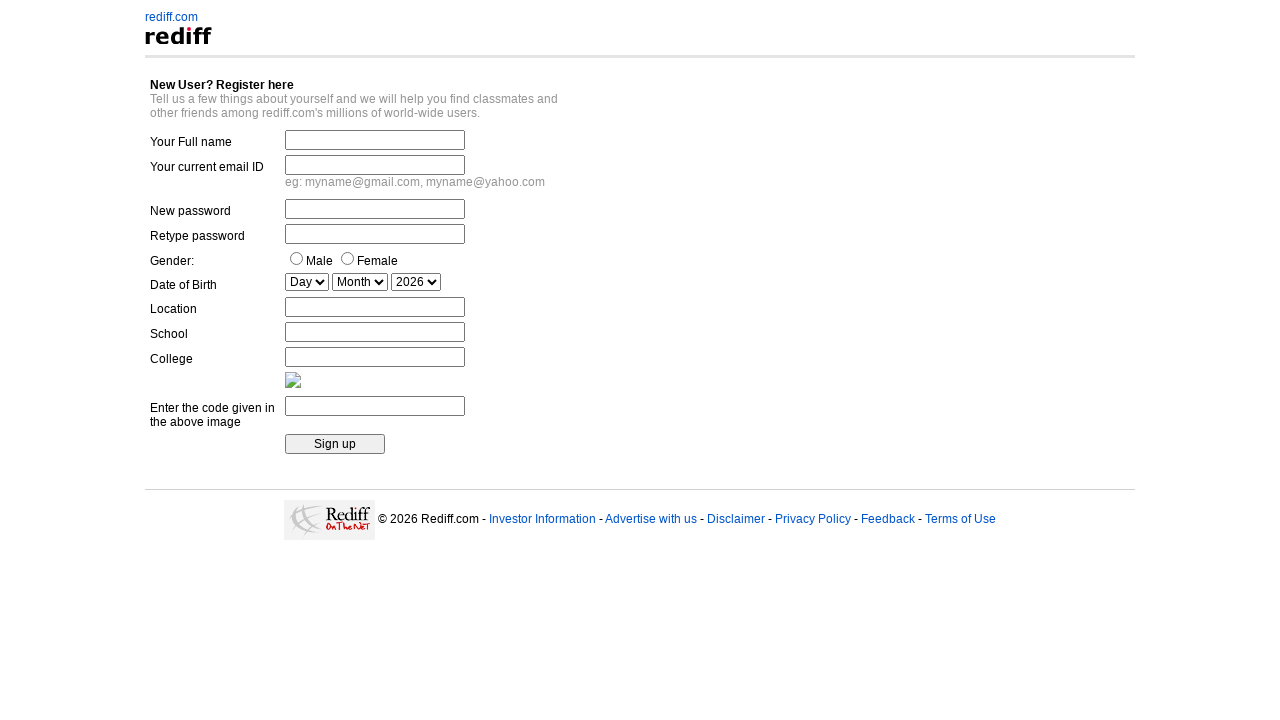

Filled city field with 'Mumbai' on input[name='city']
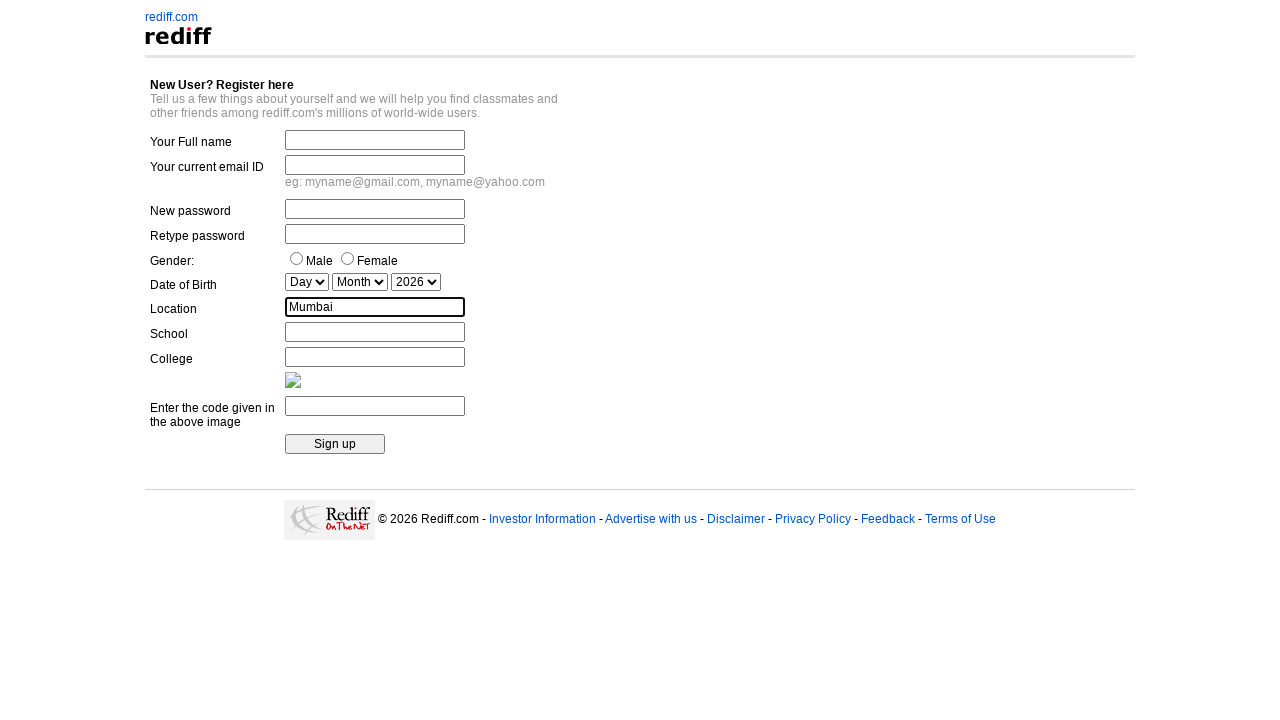

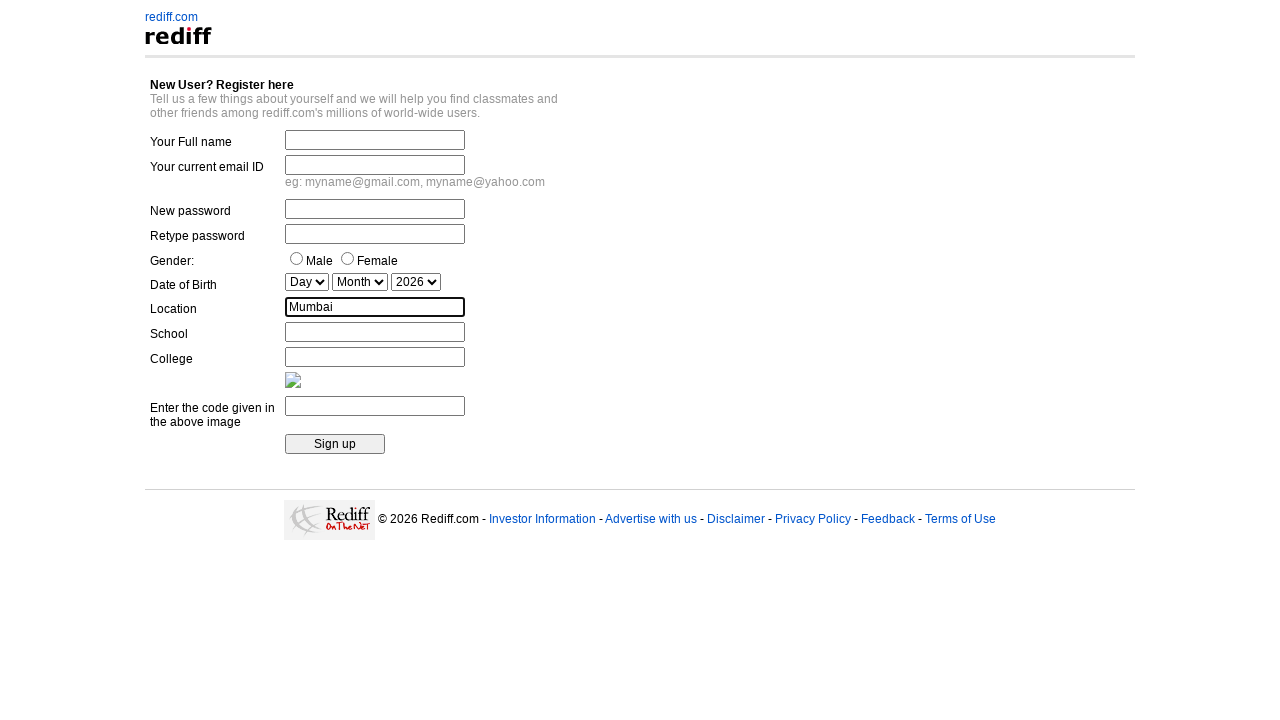